Tests browser window management by maximizing the window and managing cookies

Starting URL: https://rahulshettyacademy.com/AutomationPractice/

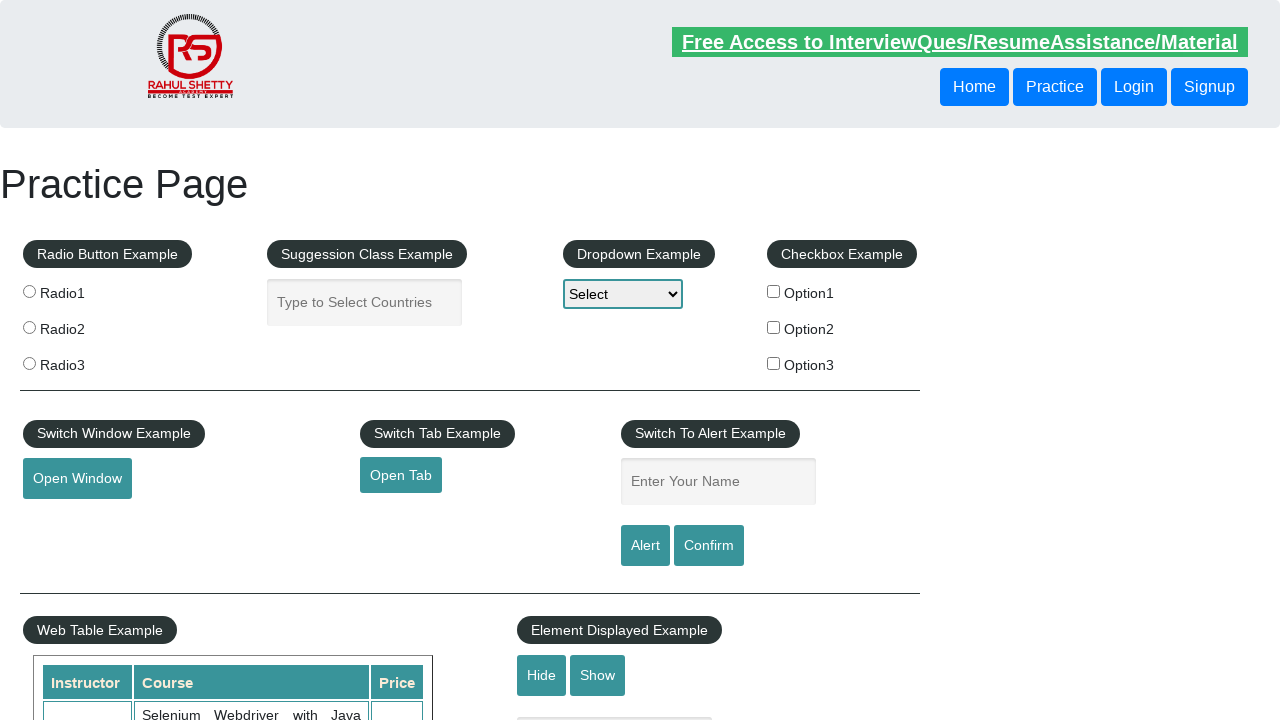

Cleared all cookies from browser context
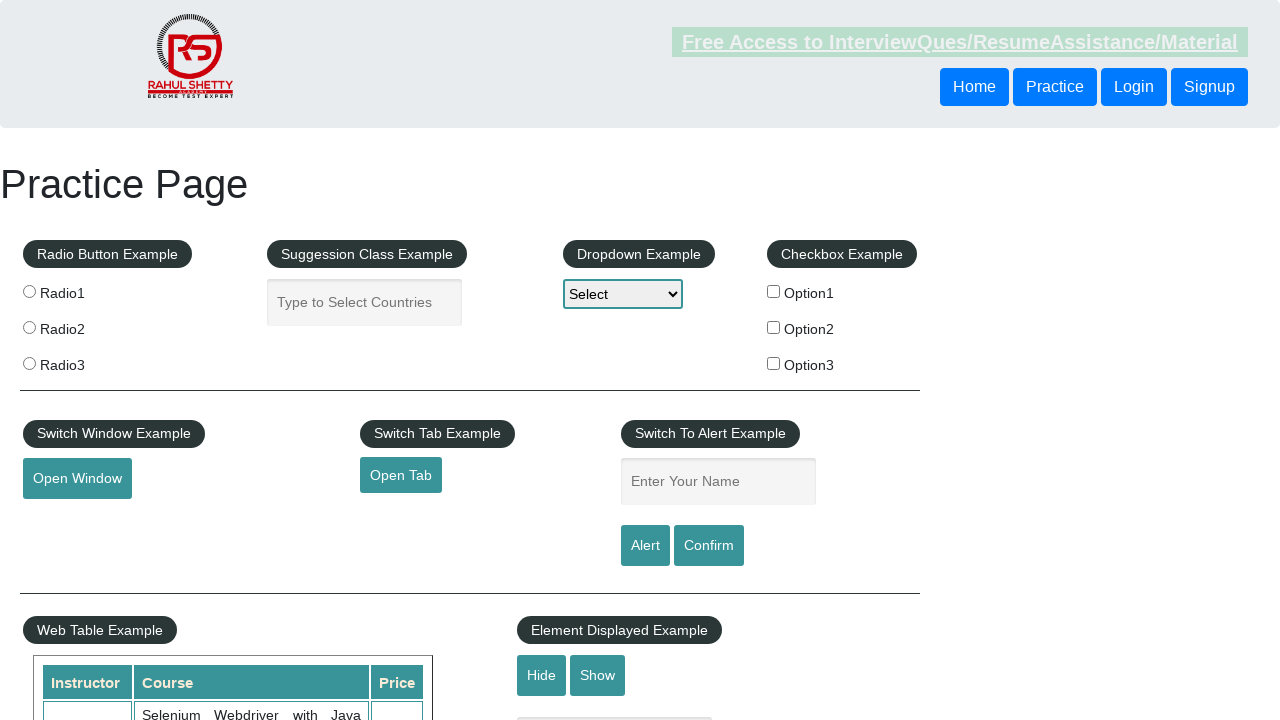

Cleared specific cookie named 'sessionkey'
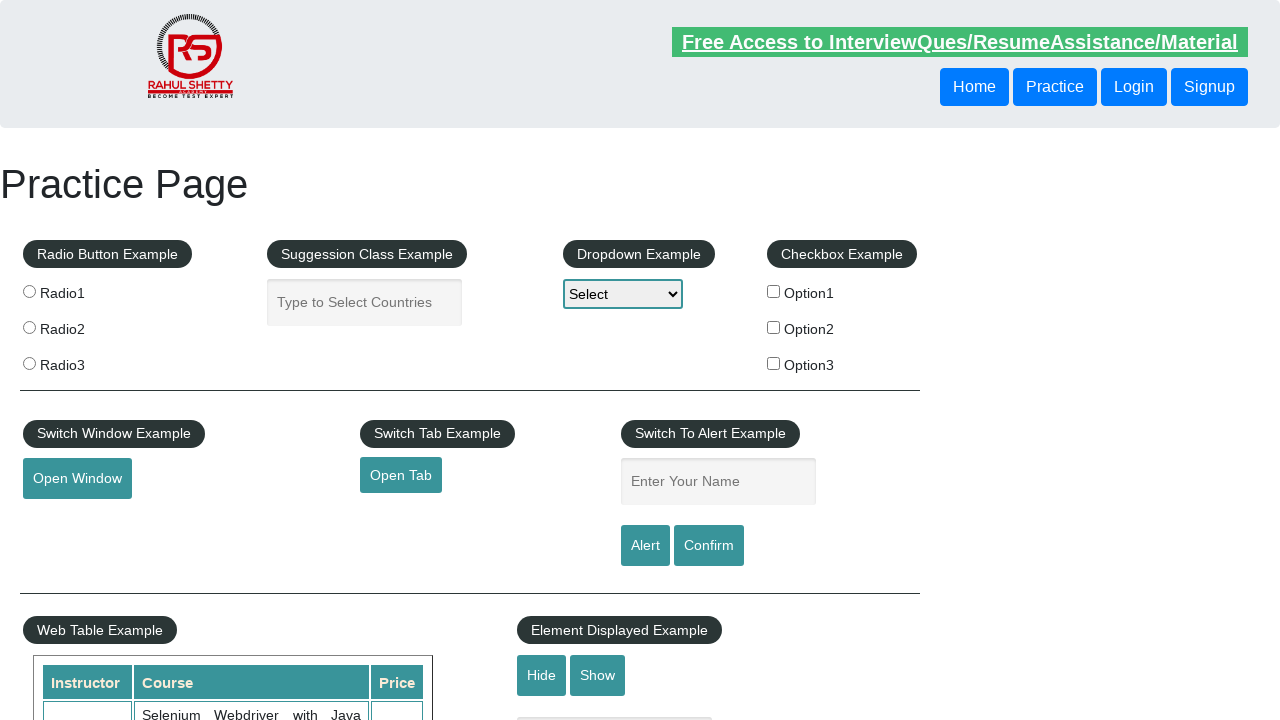

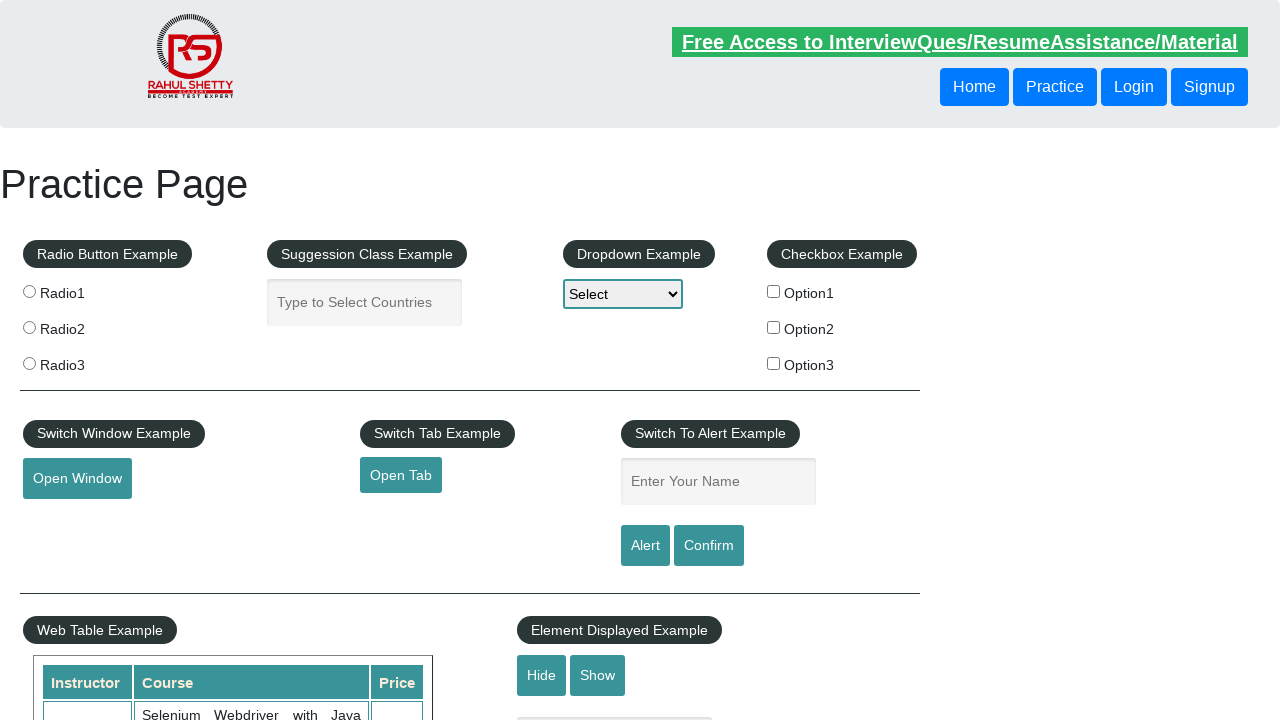